Tests account registration flow by clicking sign in button, entering an email address, and clicking create account button

Starting URL: https://hotel-testlab.coderslab.pl/en/

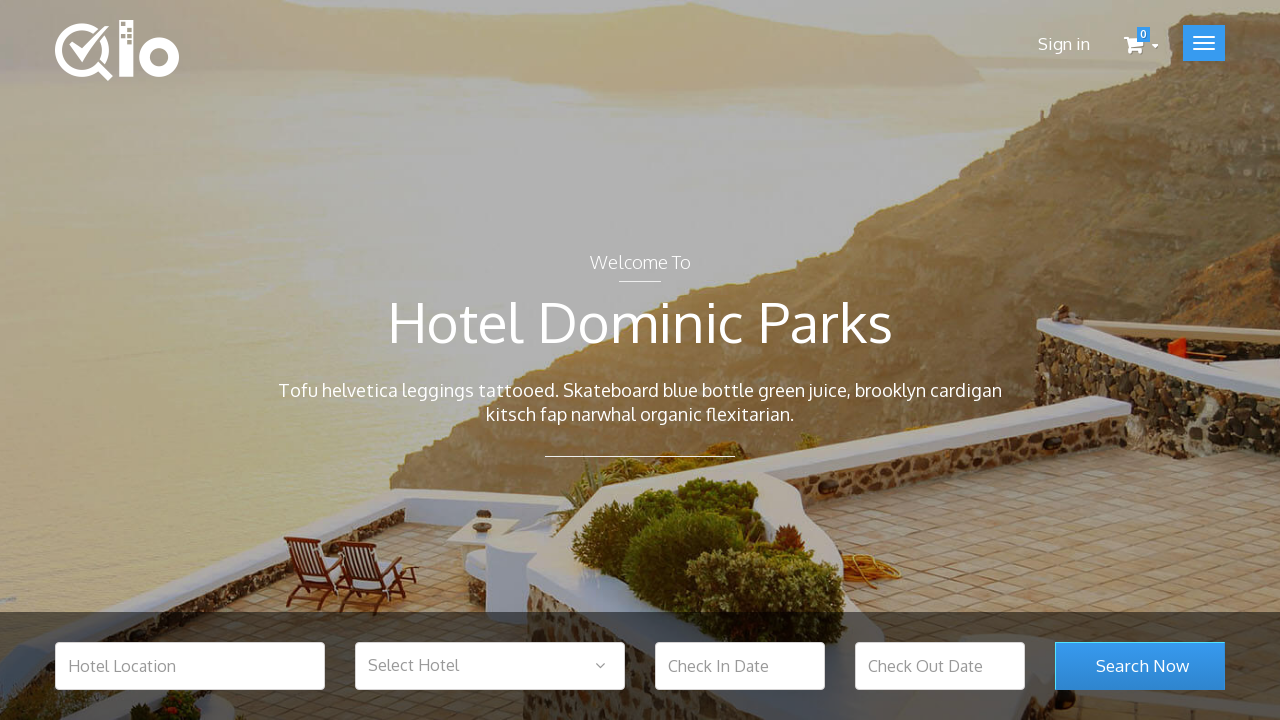

Clicked sign in button at (1064, 44) on .hide_xs
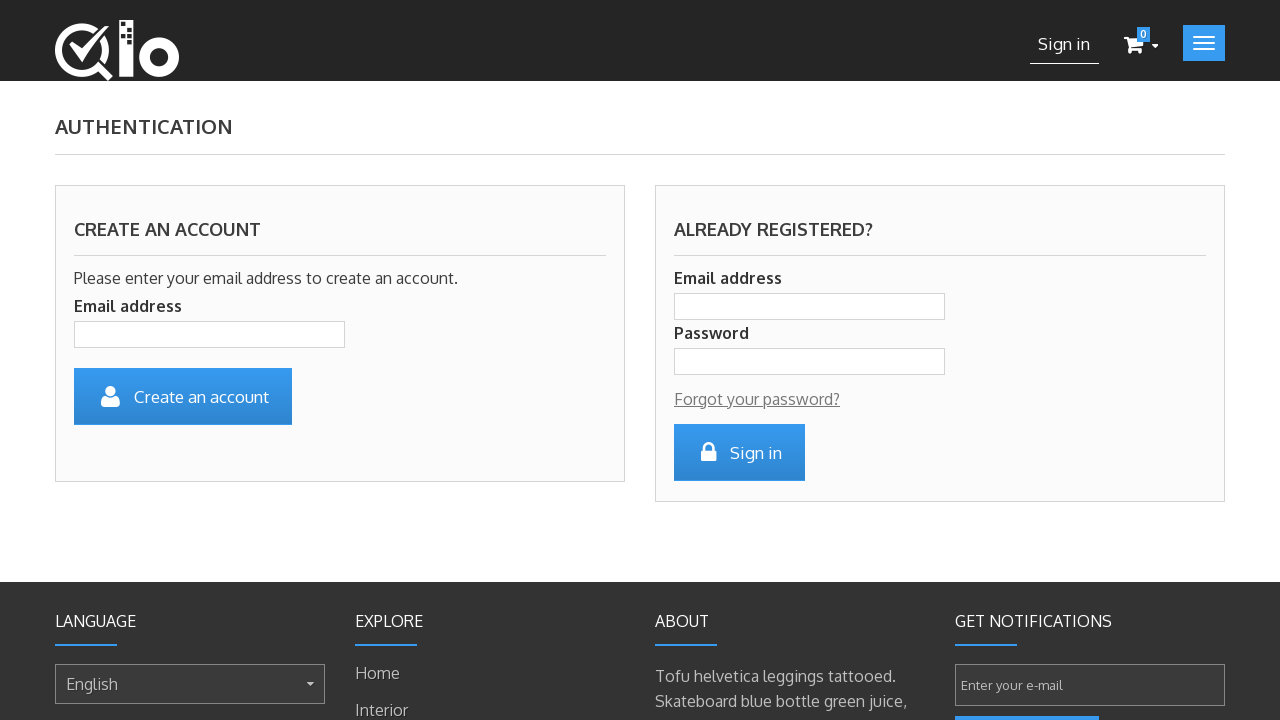

Entered email address 'test8475@example.com' in registration field on #email_create
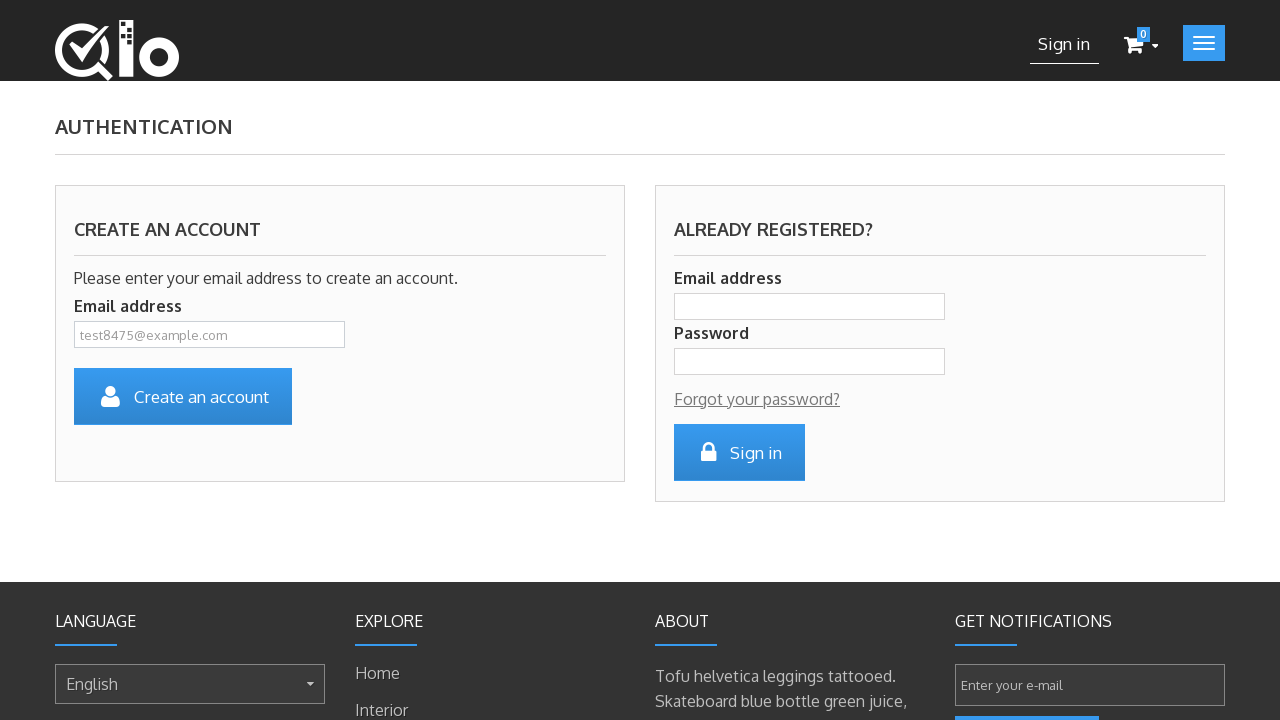

Clicked create account button at (183, 396) on #SubmitCreate
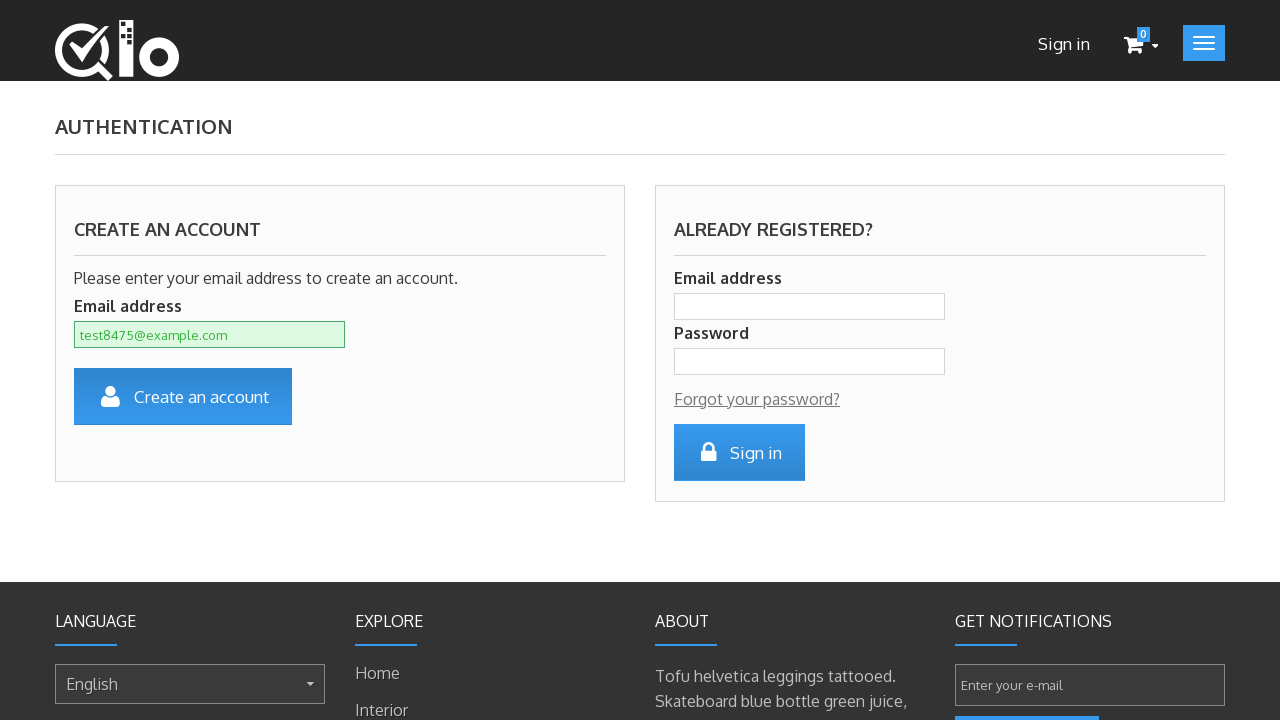

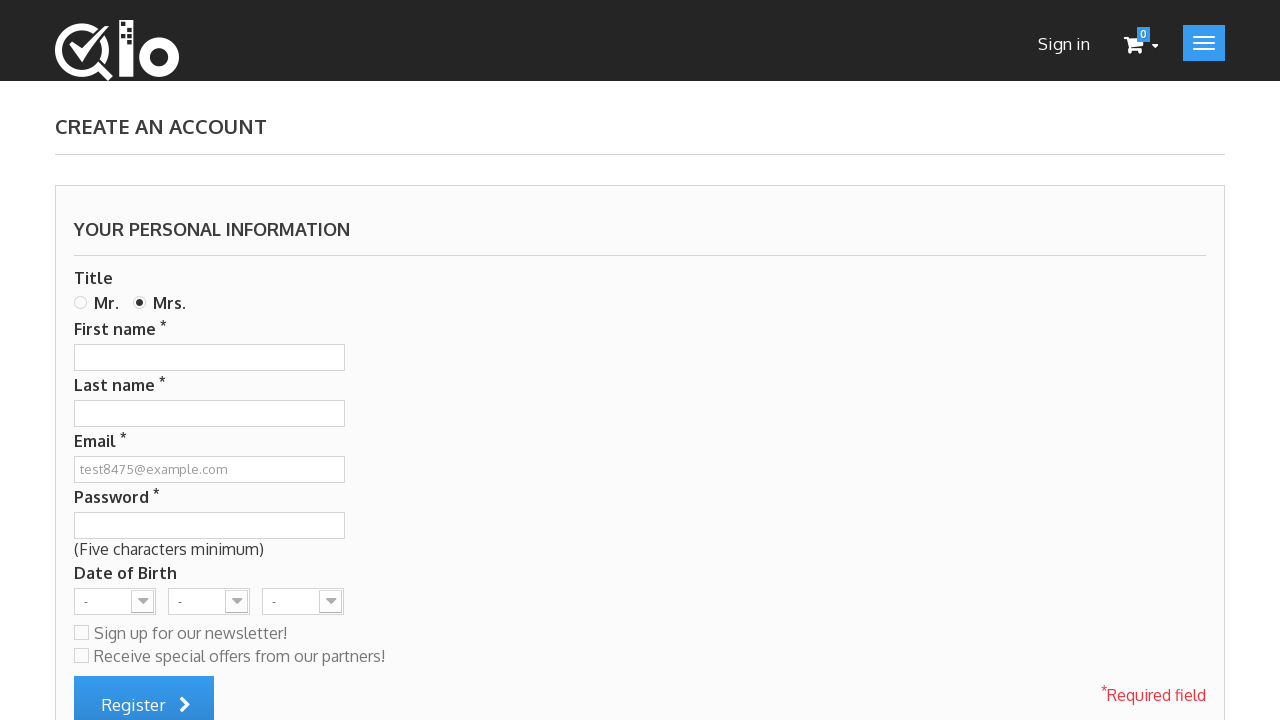